Tests the Scar the Lion product details page by clicking on the product, clicking on the product section, and verifying description and styles are visible.

Starting URL: https://ilarionhalushka.github.io/jekyll-ecommerce-demo/

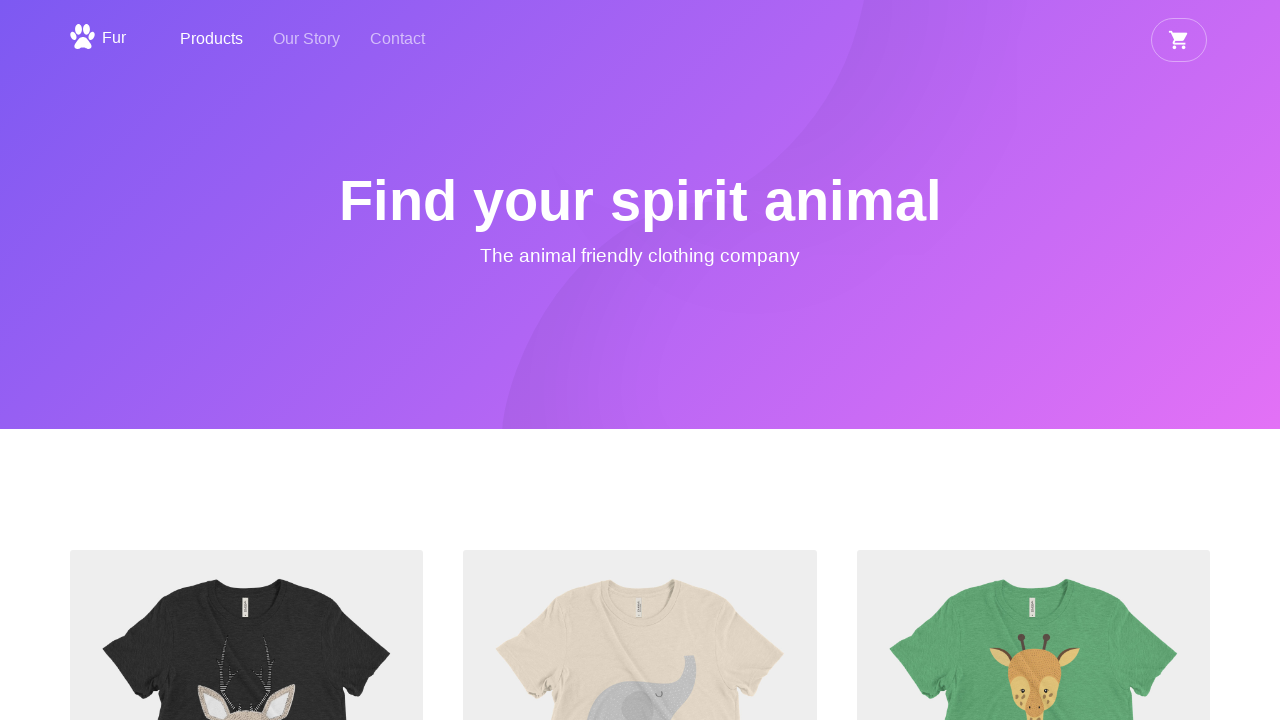

Clicked on 'Scar the Lion' product heading at (640, 361) on internal:role=heading[name="Scar the Lion"i] >> nth=0
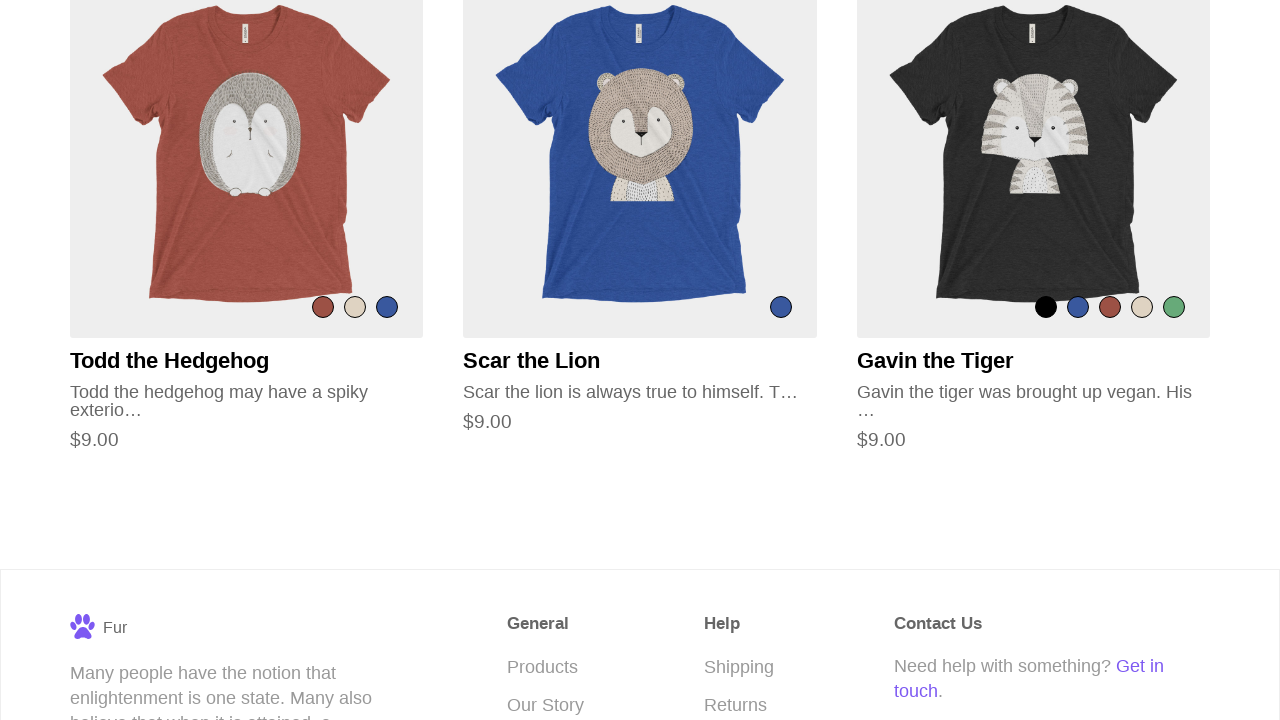

Clicked on the product section for Scar the Lion at (640, 360) on section >> internal:has-text="Scar the Lion Scar the lion"i
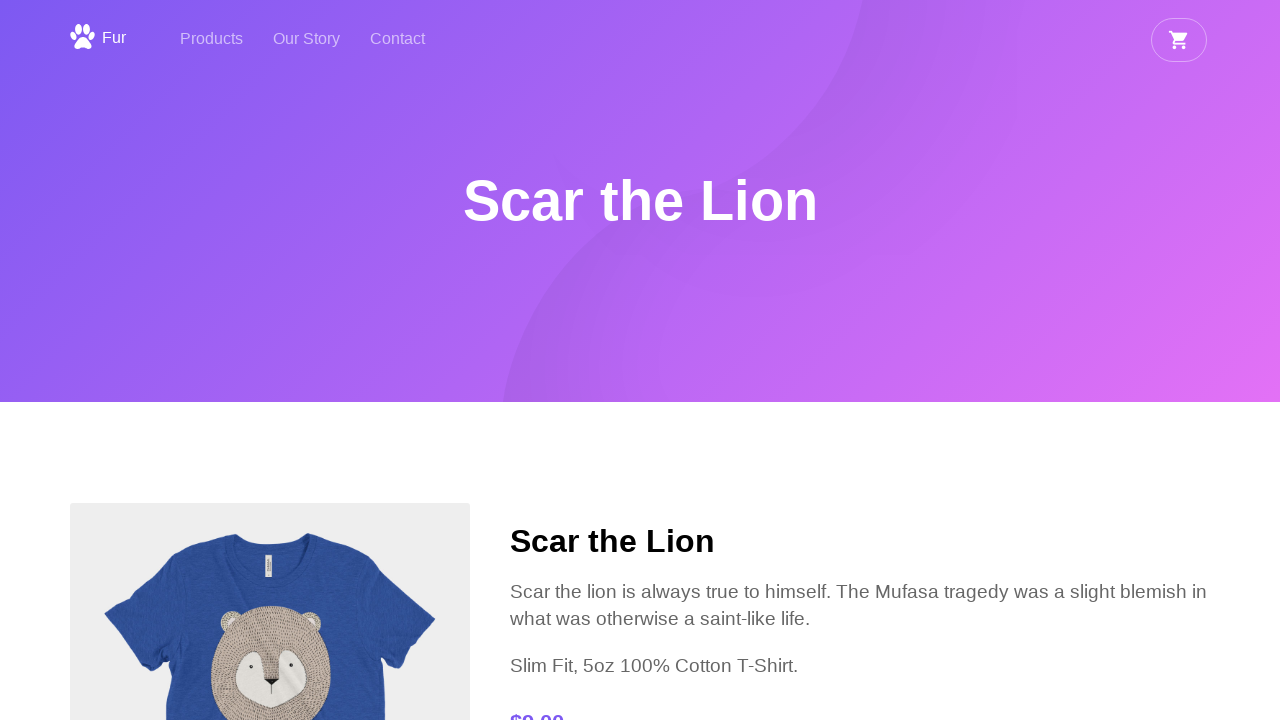

Product description 'Scar the lion is always true' is visible
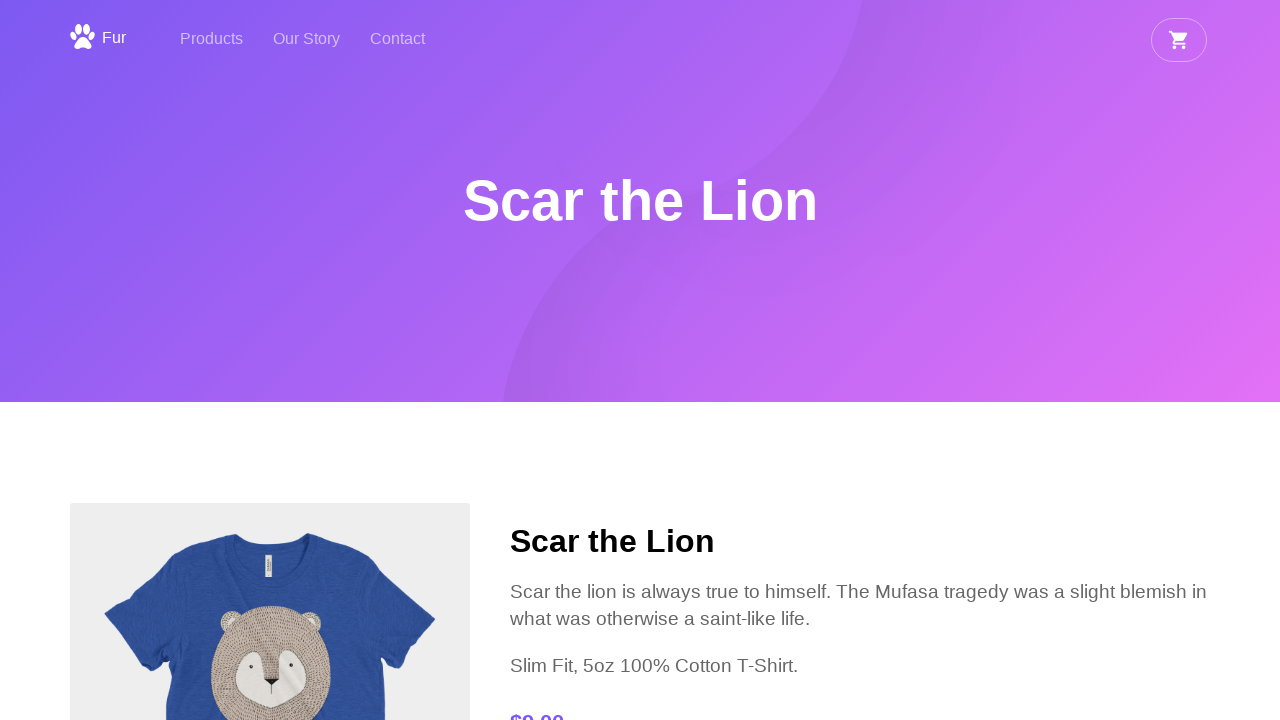

Product styles section is visible
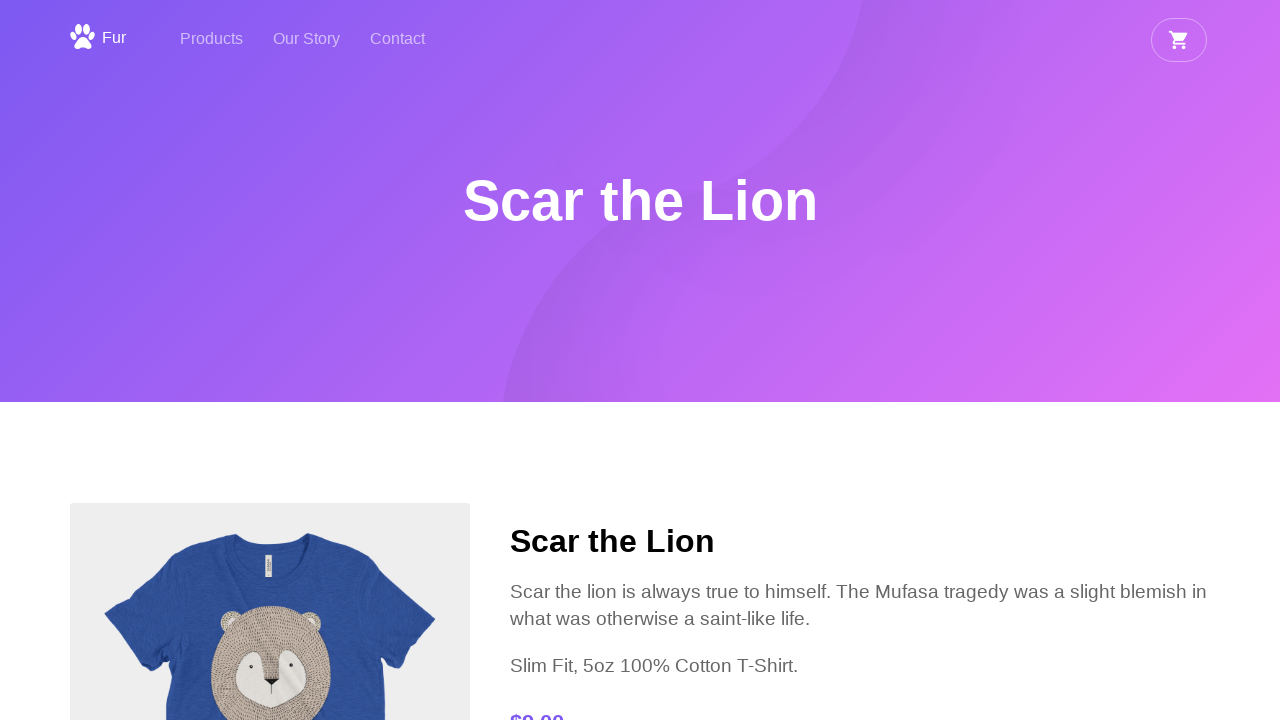

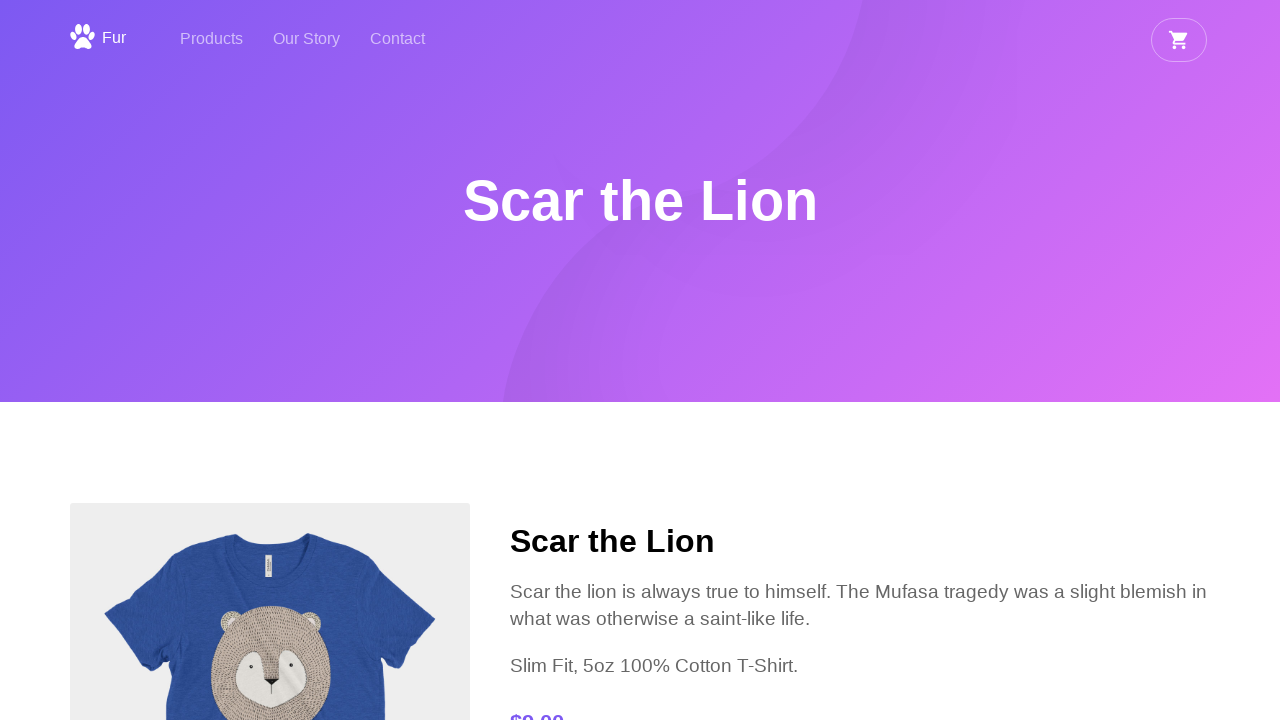